Tests a form submission workflow by filling in personal information, group size, clicking add member button, and verifying members are added to the select element

Starting URL: https://testing-replica-a66a5.web.app/

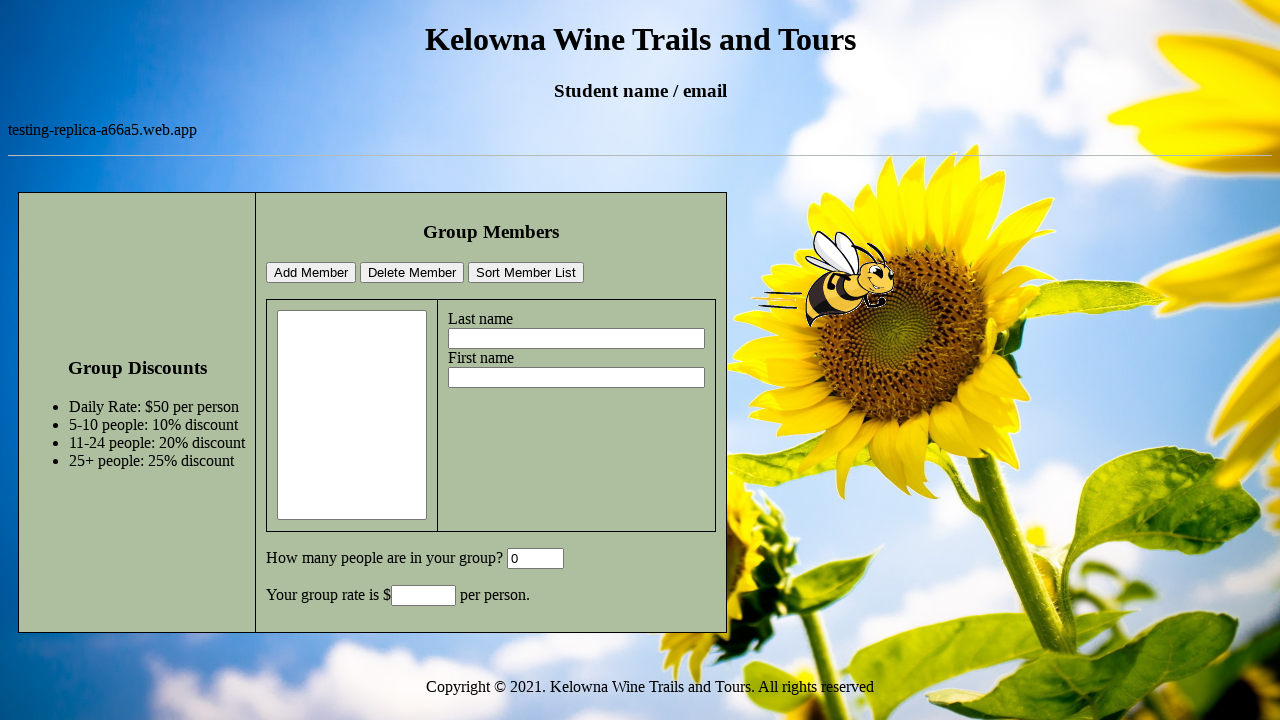

Filled in last name field with 'Voloshyn' on #lastname
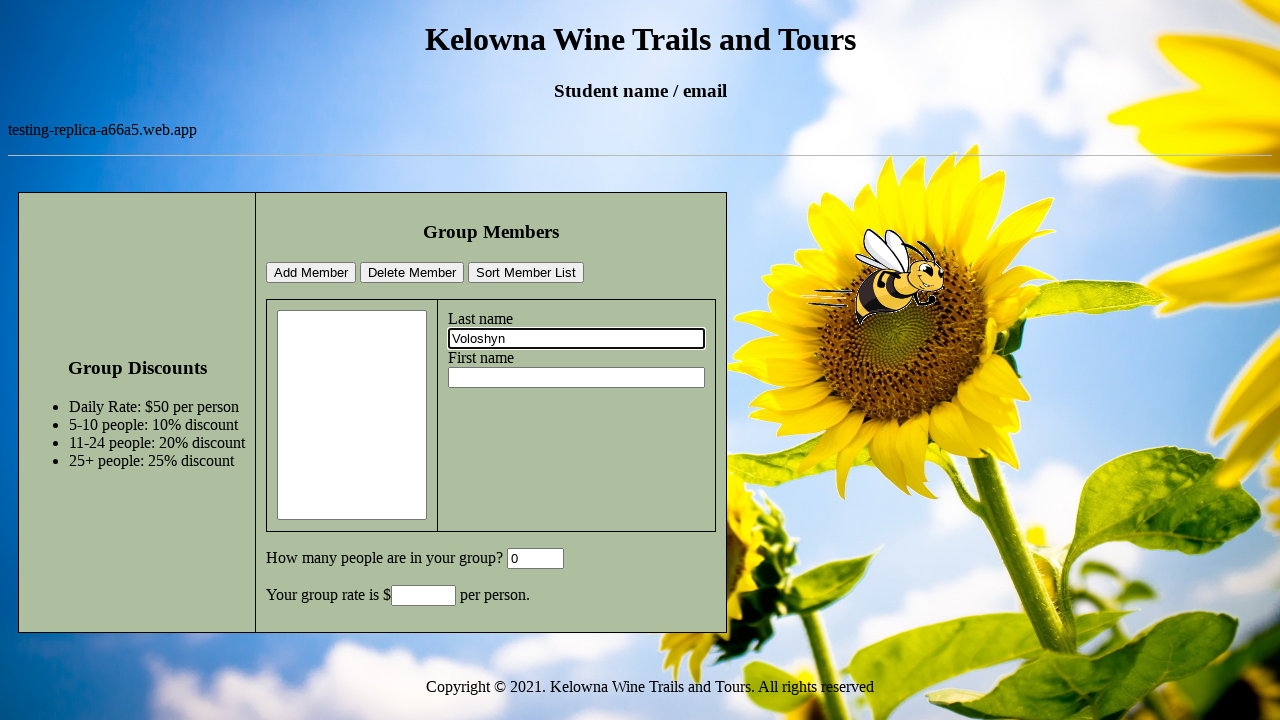

Filled in first name field with 'Bohdan' on #firstname
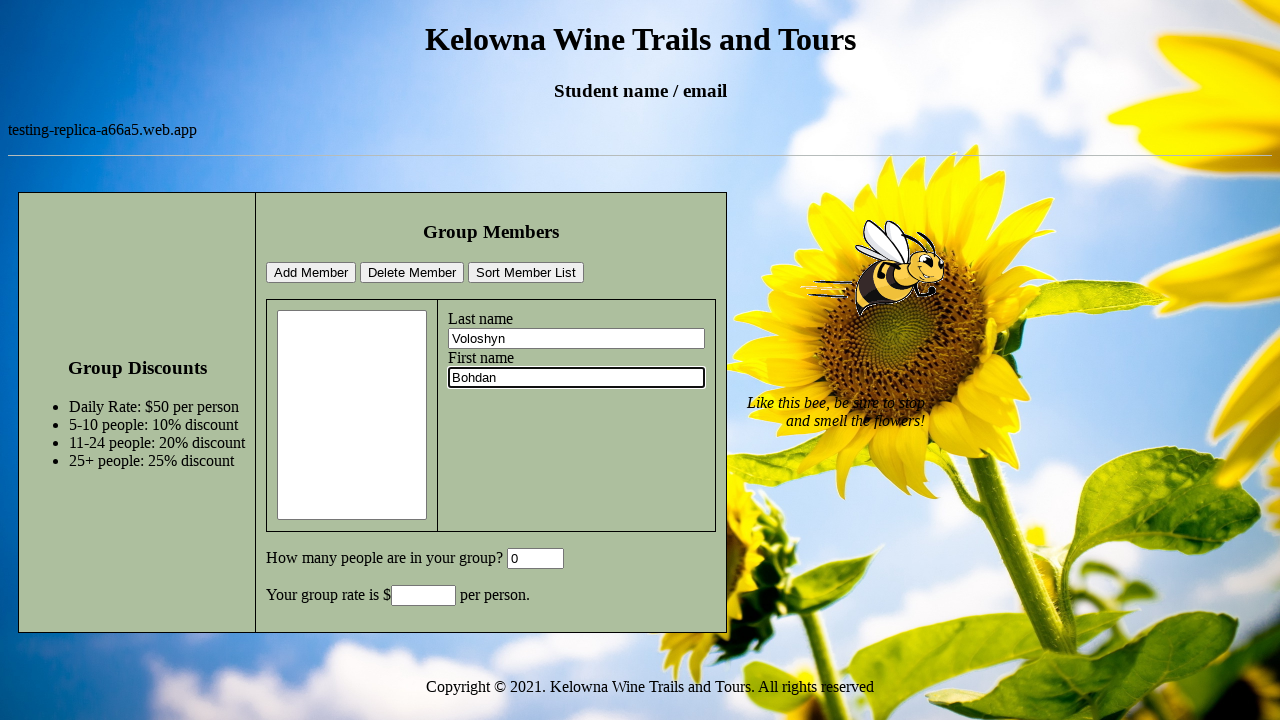

Clicked on form element (radio button or checkbox) at (491, 559) on td > p:nth-child(4)
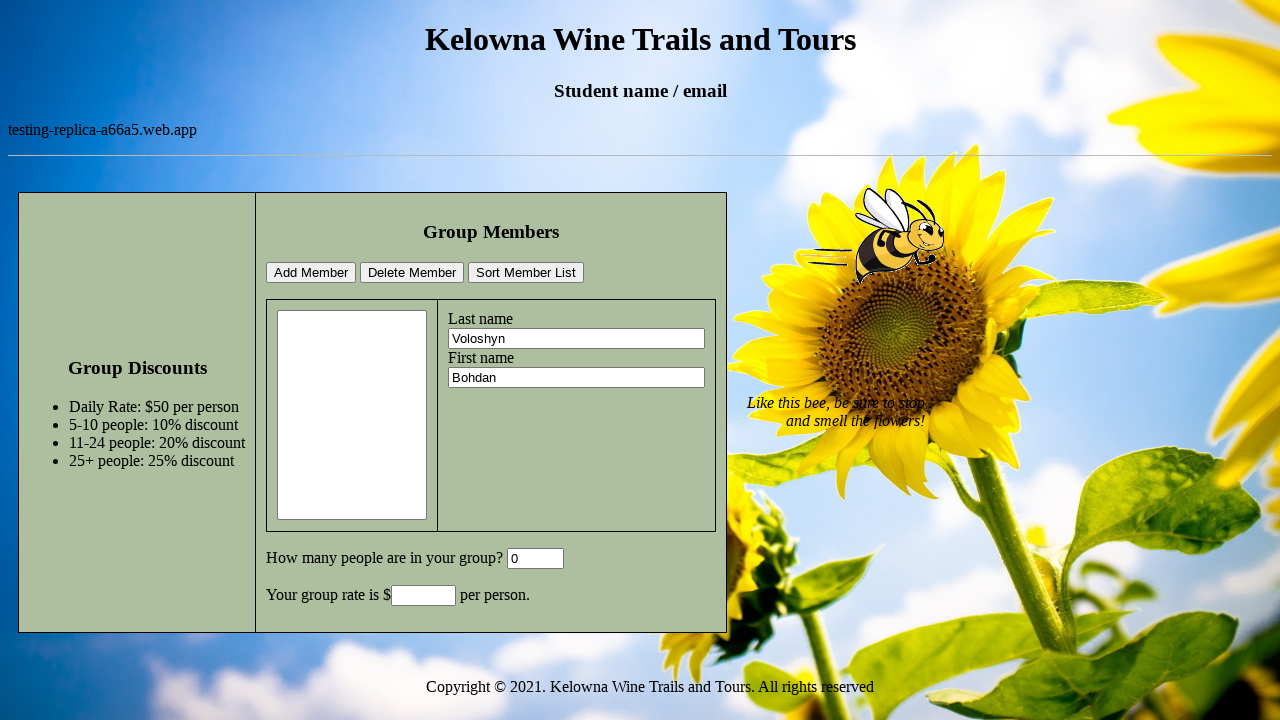

Filled in group size field with '10' on #GroupSize
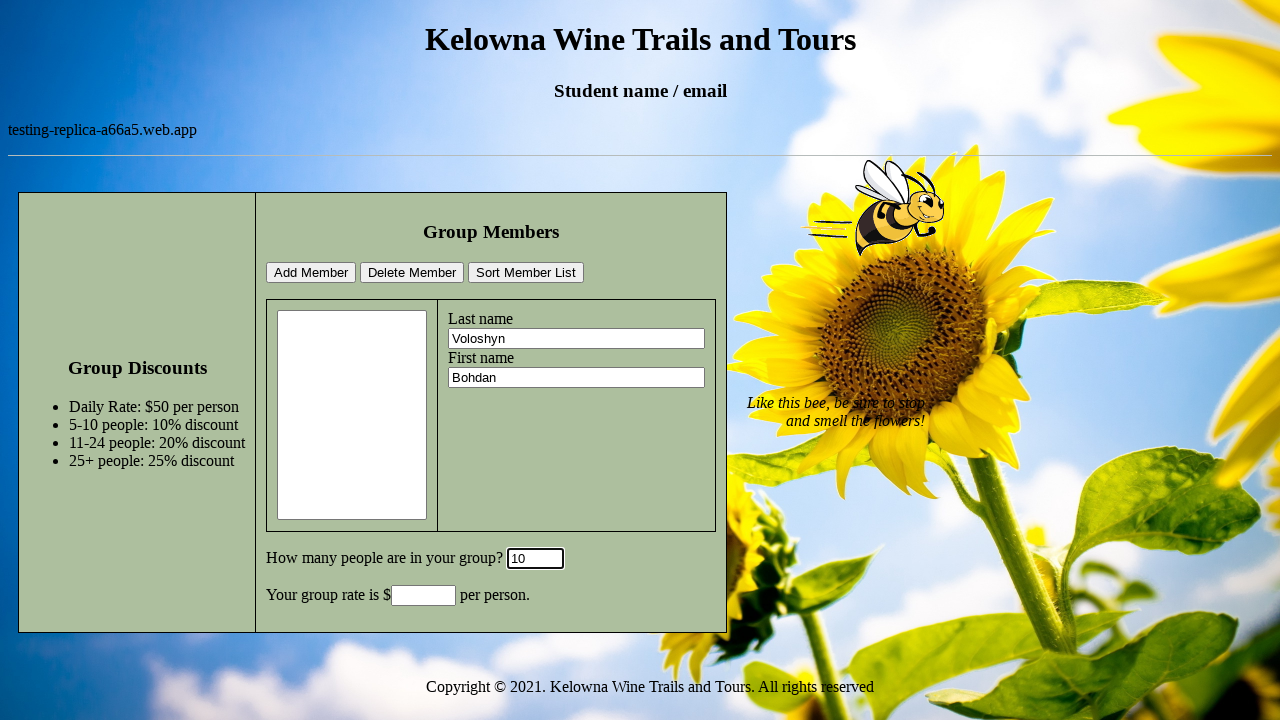

Clicked add member button at (311, 273) on #addMemberBtn
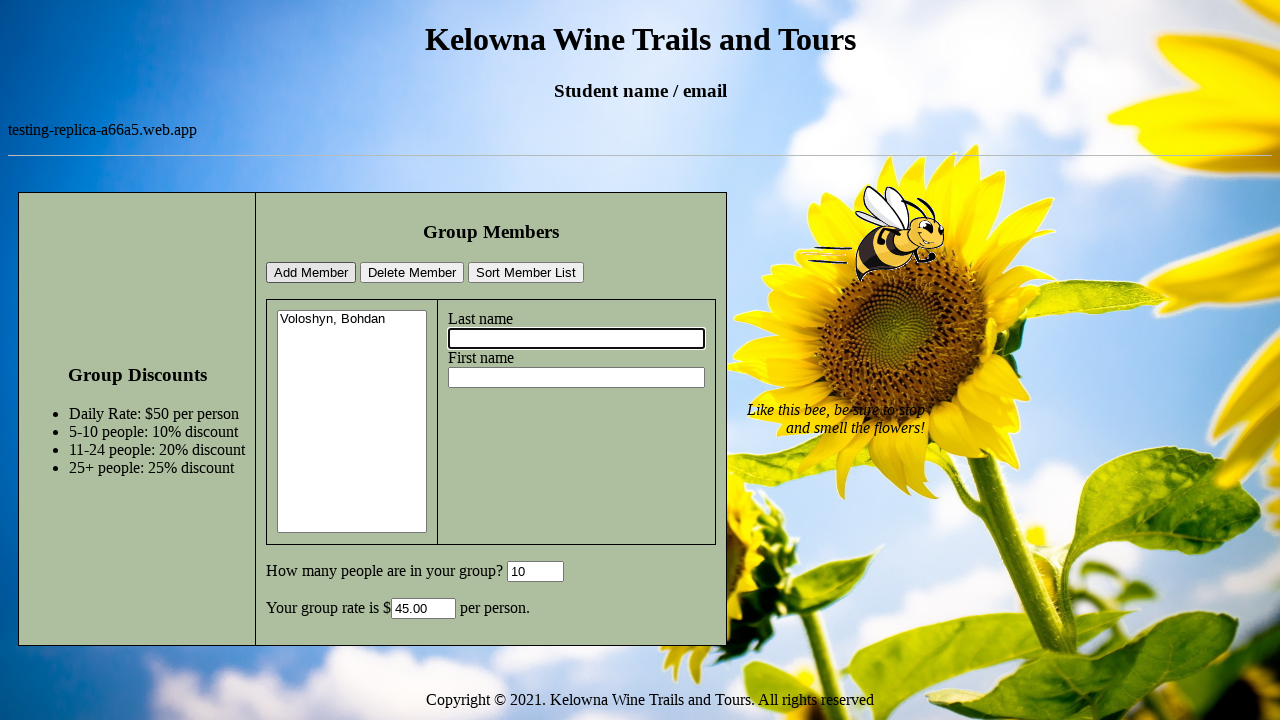

Waited for members to be populated in select element
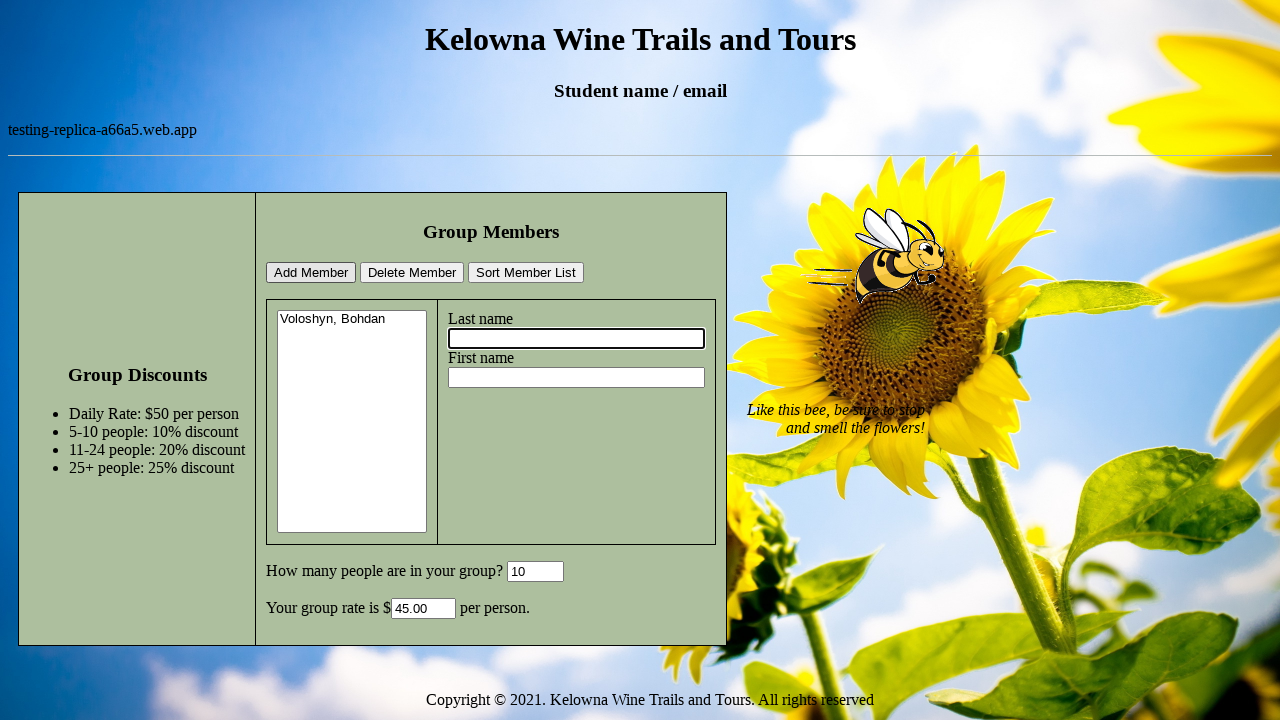

Retrieved member options from select element - found 1 options
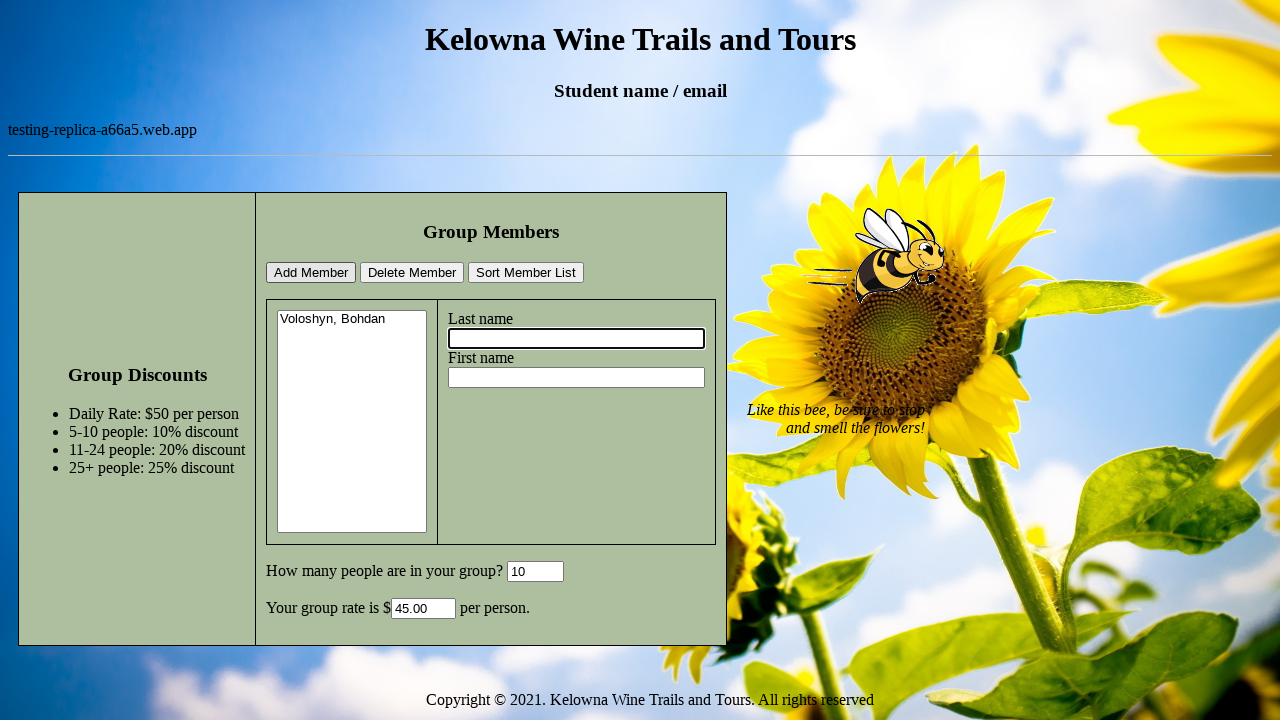

Verified that at least one member was added to the select element
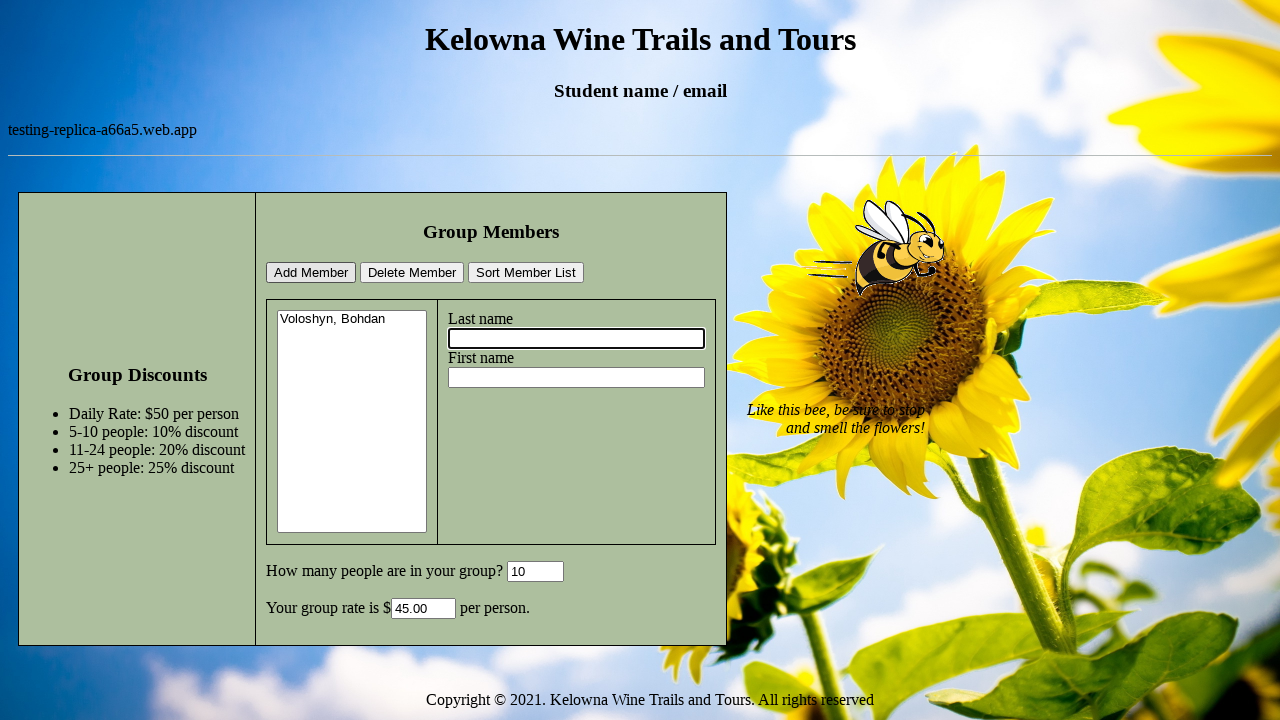

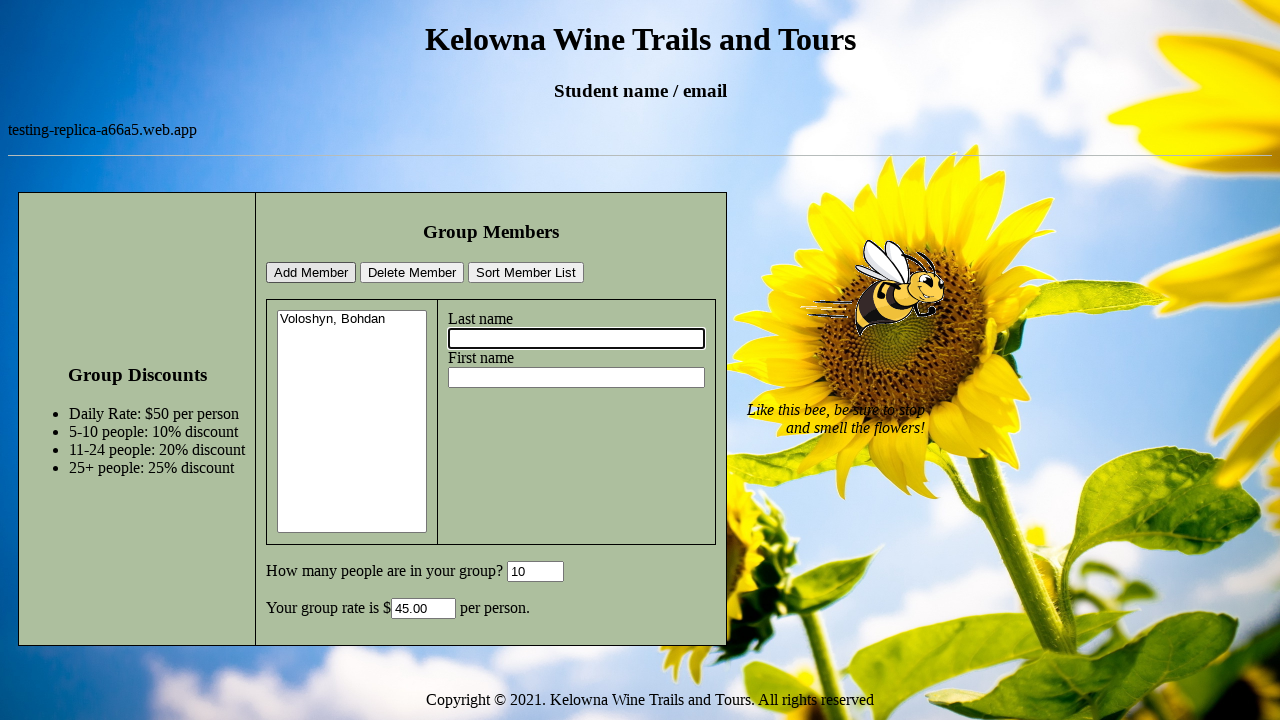